Tests alert handling functionality by clicking a prompt button, entering text into the alert dialog, and accepting it

Starting URL: https://demoqa.com/alerts

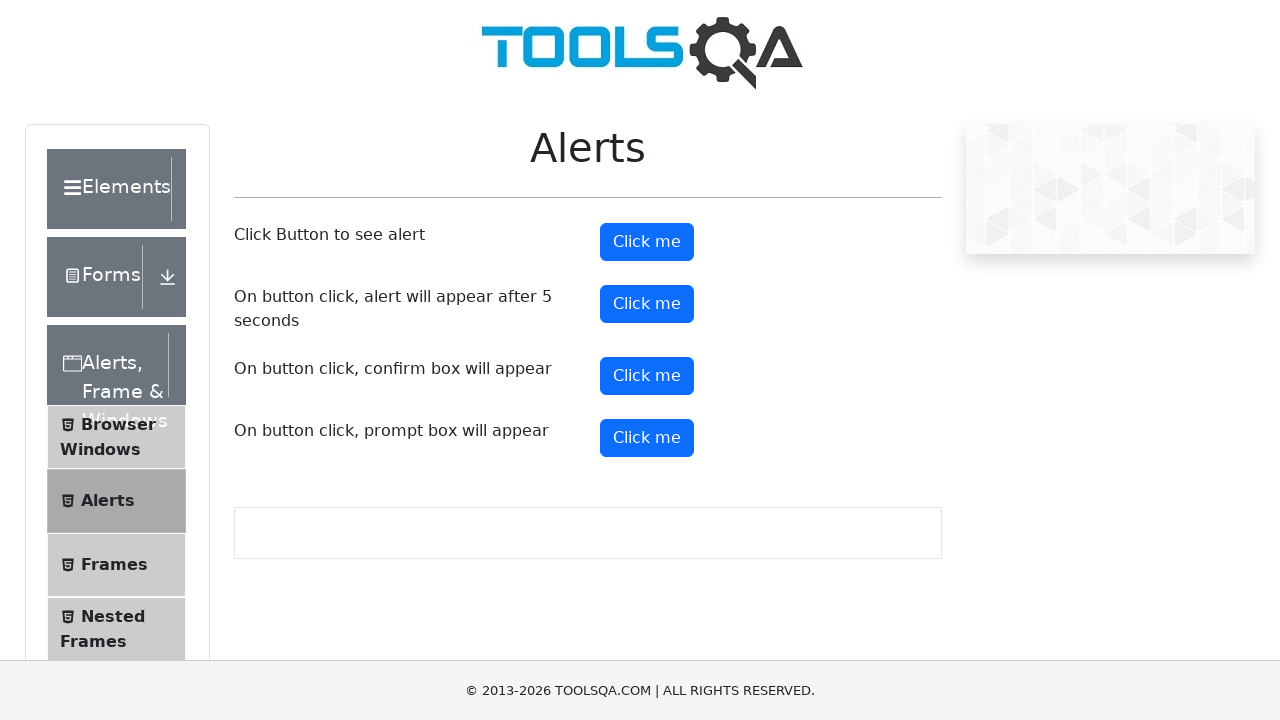

Clicked prompt button to trigger alert dialog at (647, 438) on #promtButton
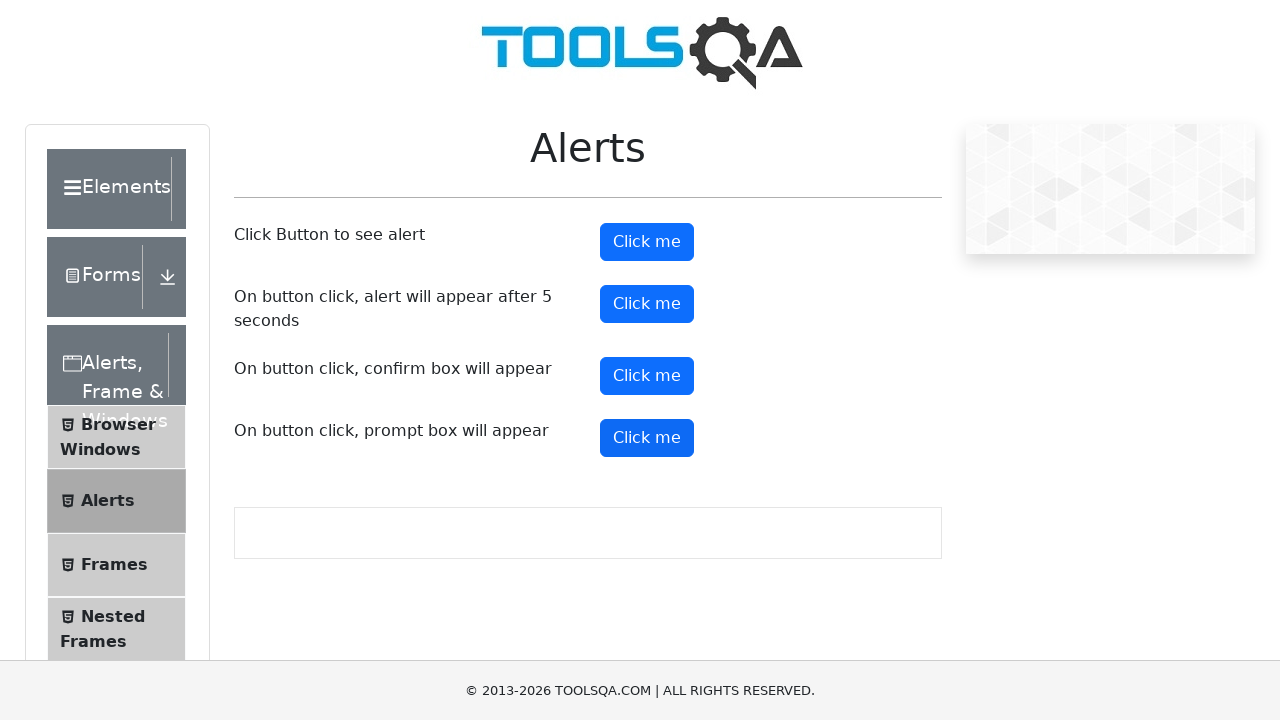

Registered dialog handler to accept prompt with text 'my name is rahul'
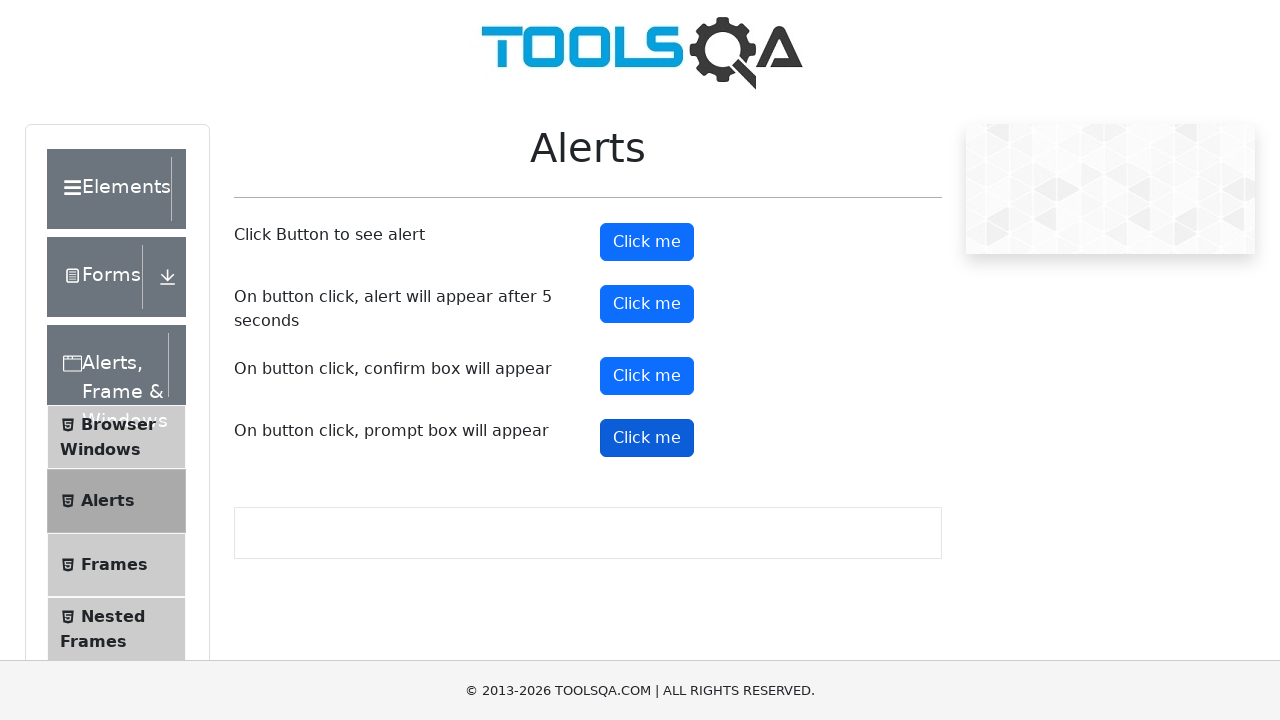

Waited for dialog to be processed
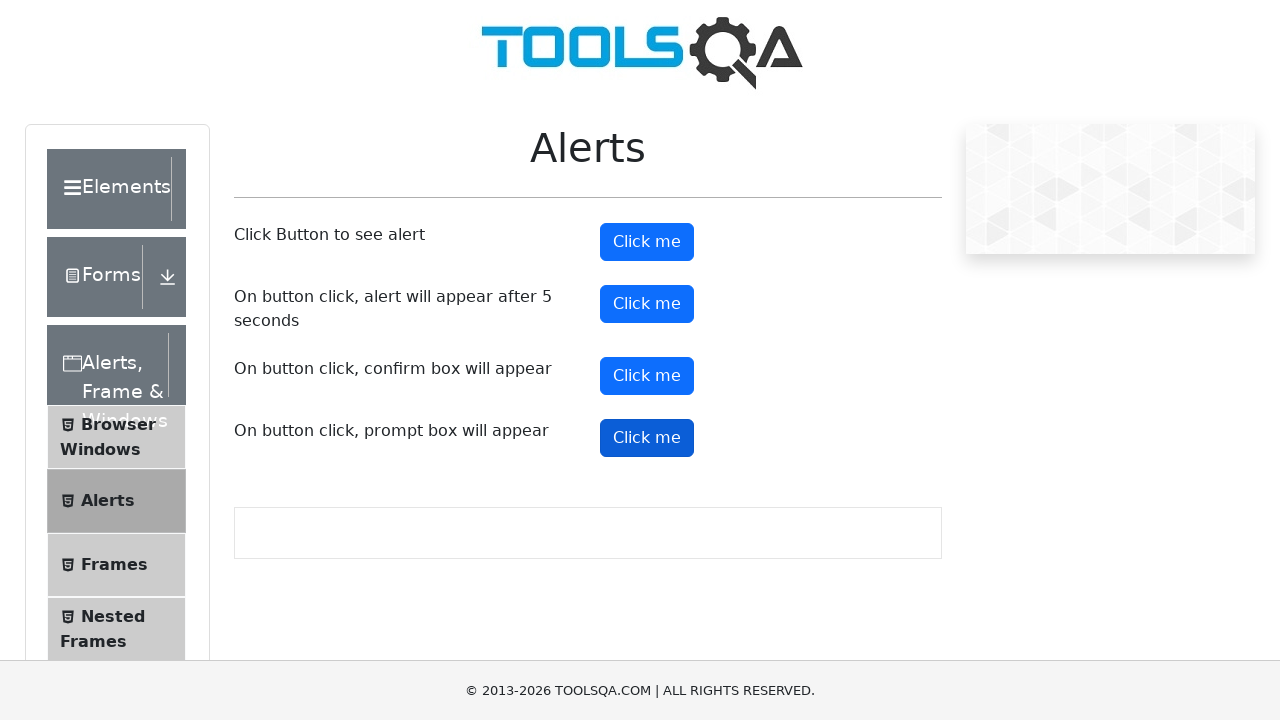

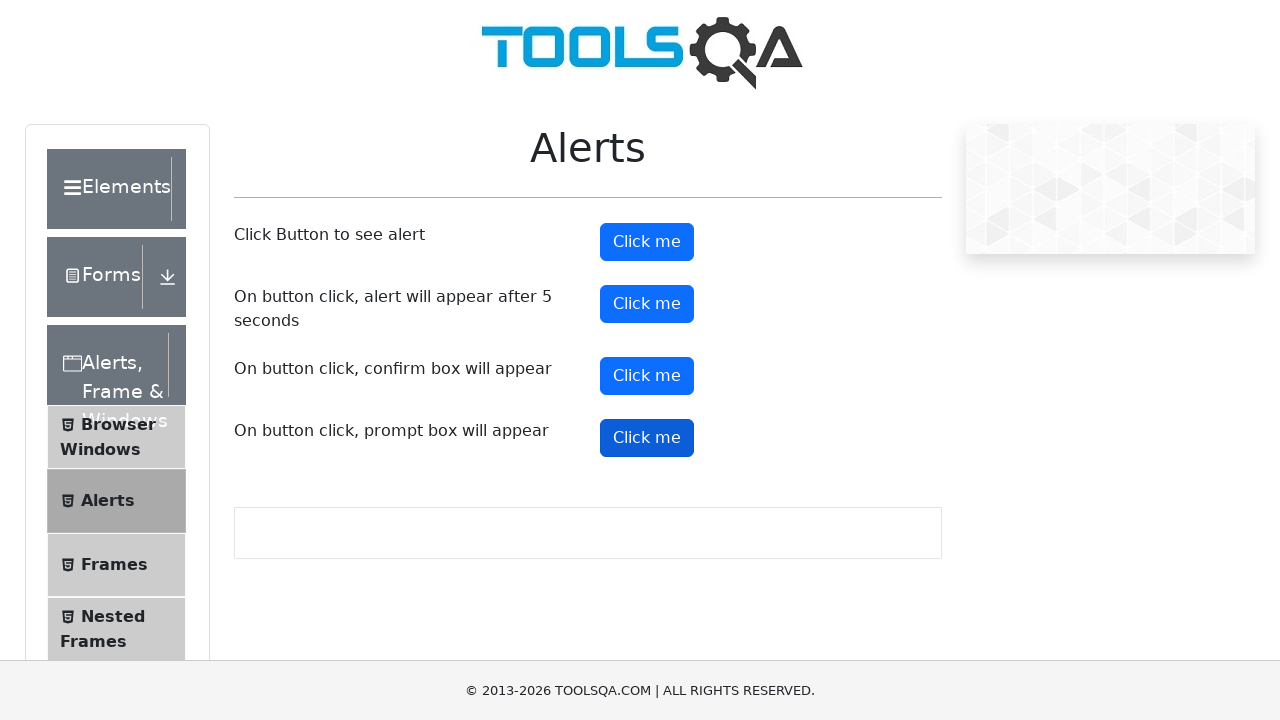